Tests a web form by entering text into a text box, submitting the form, and verifying the success message is displayed

Starting URL: https://www.selenium.dev/selenium/web/web-form.html

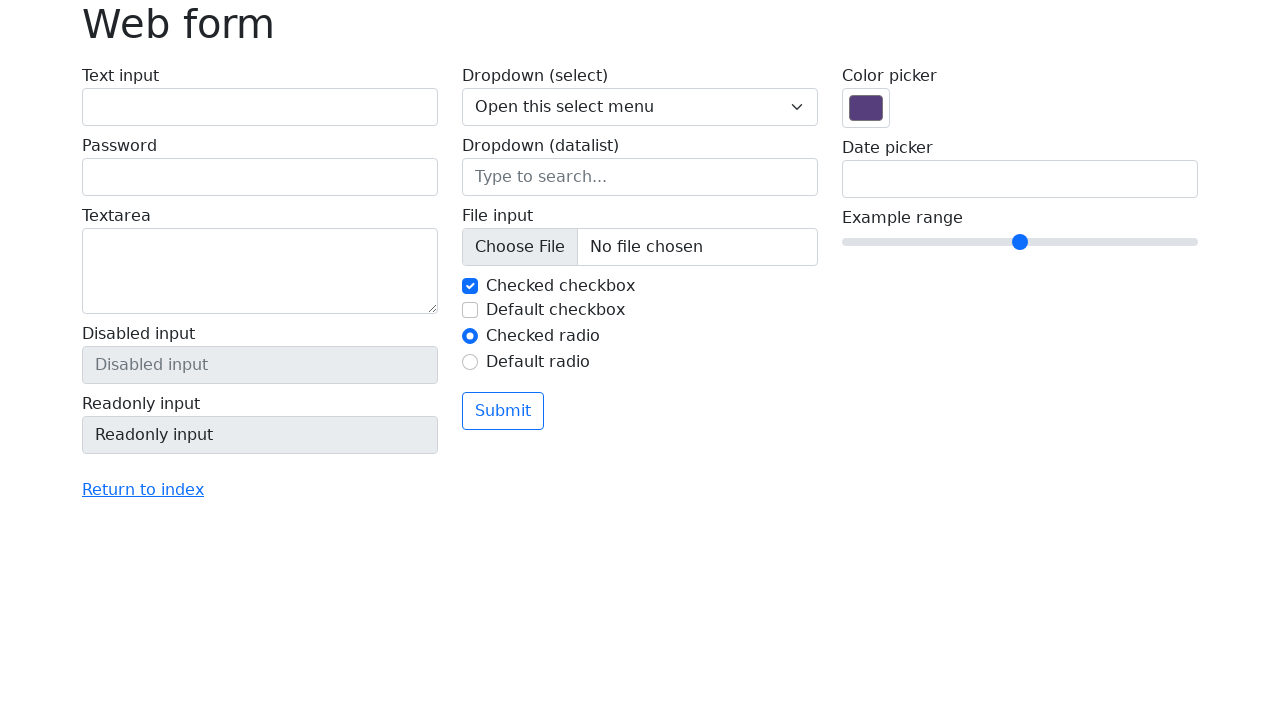

Verified page title is 'Web form'
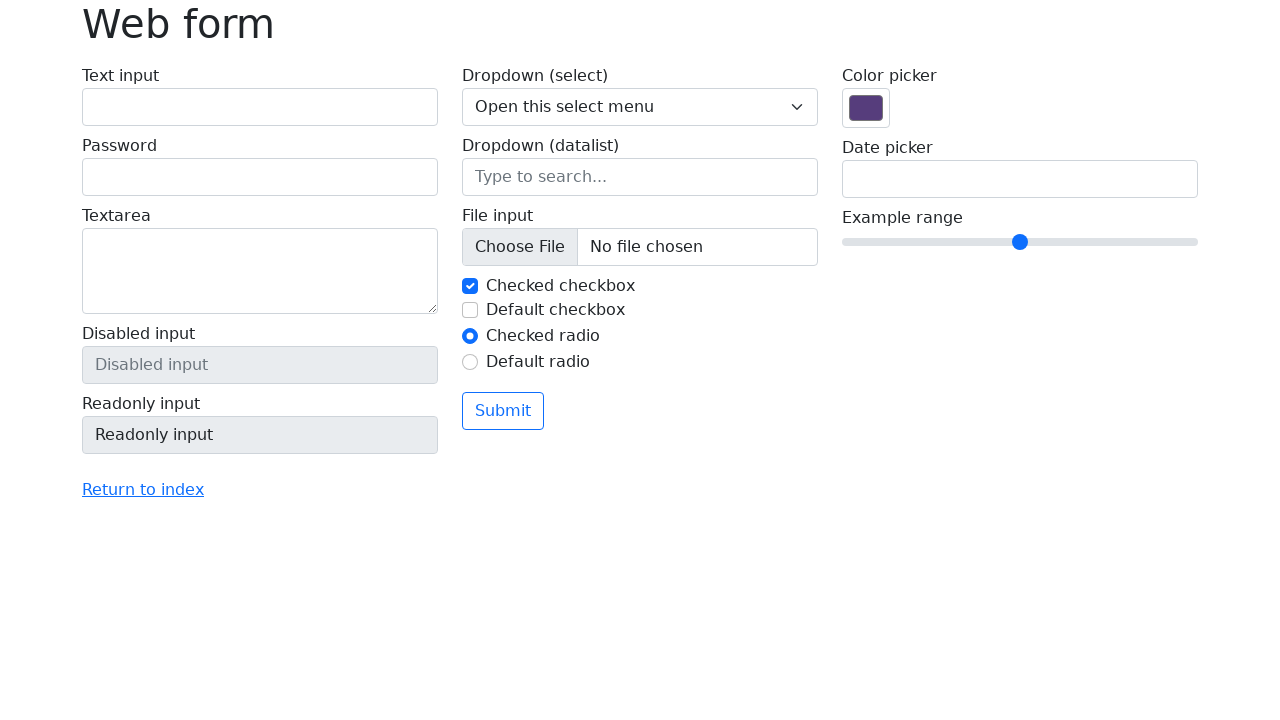

Filled text input field with 'Selenium' on input[name='my-text']
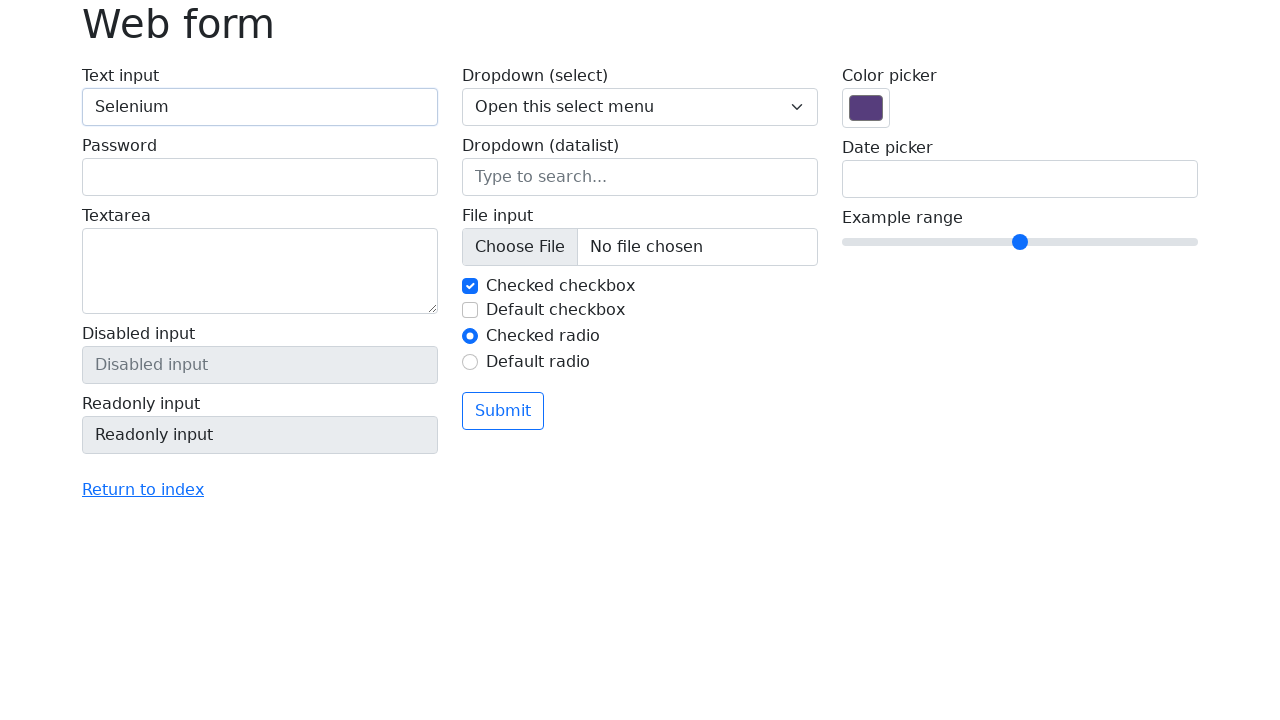

Clicked the submit button at (503, 411) on button
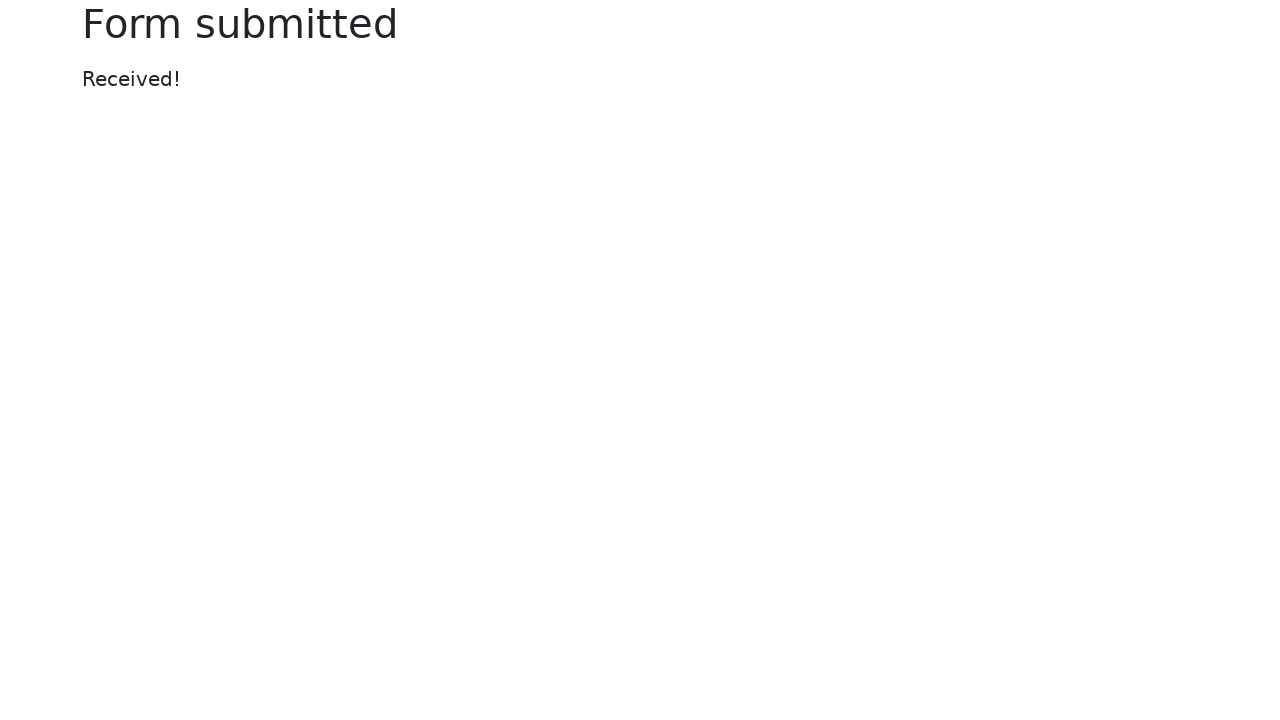

Success message element appeared
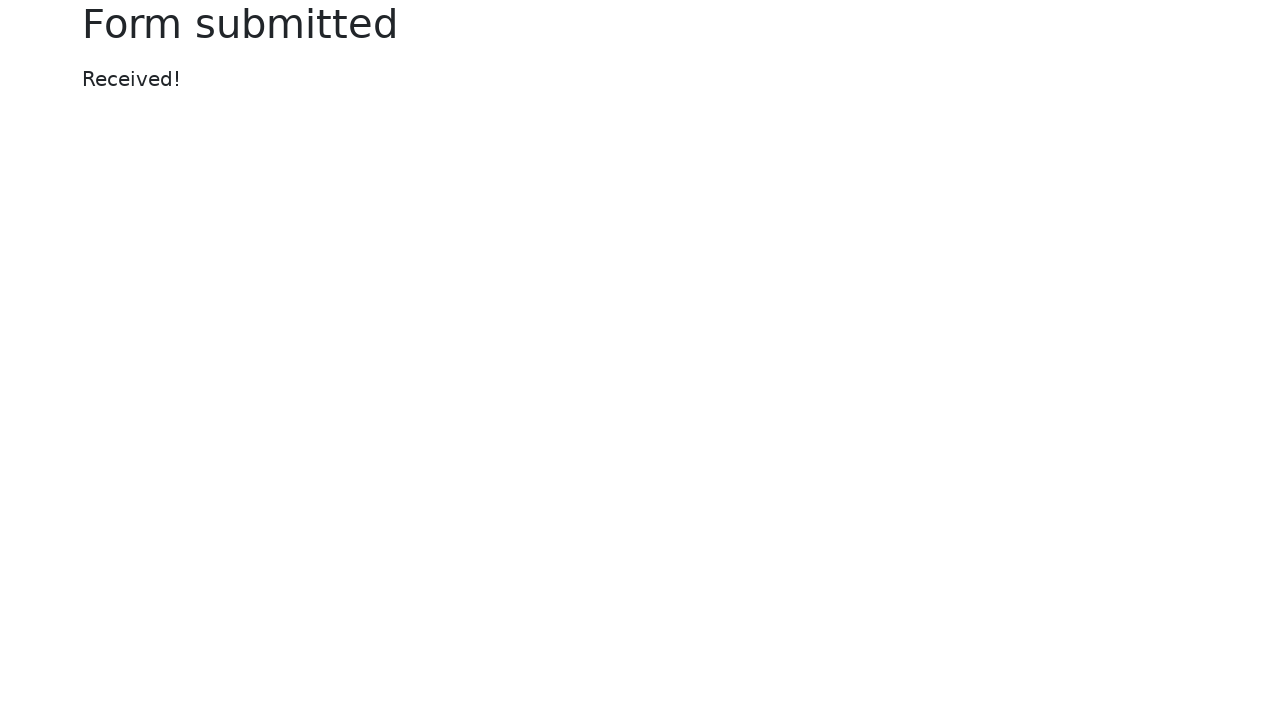

Verified success message displays 'Received!'
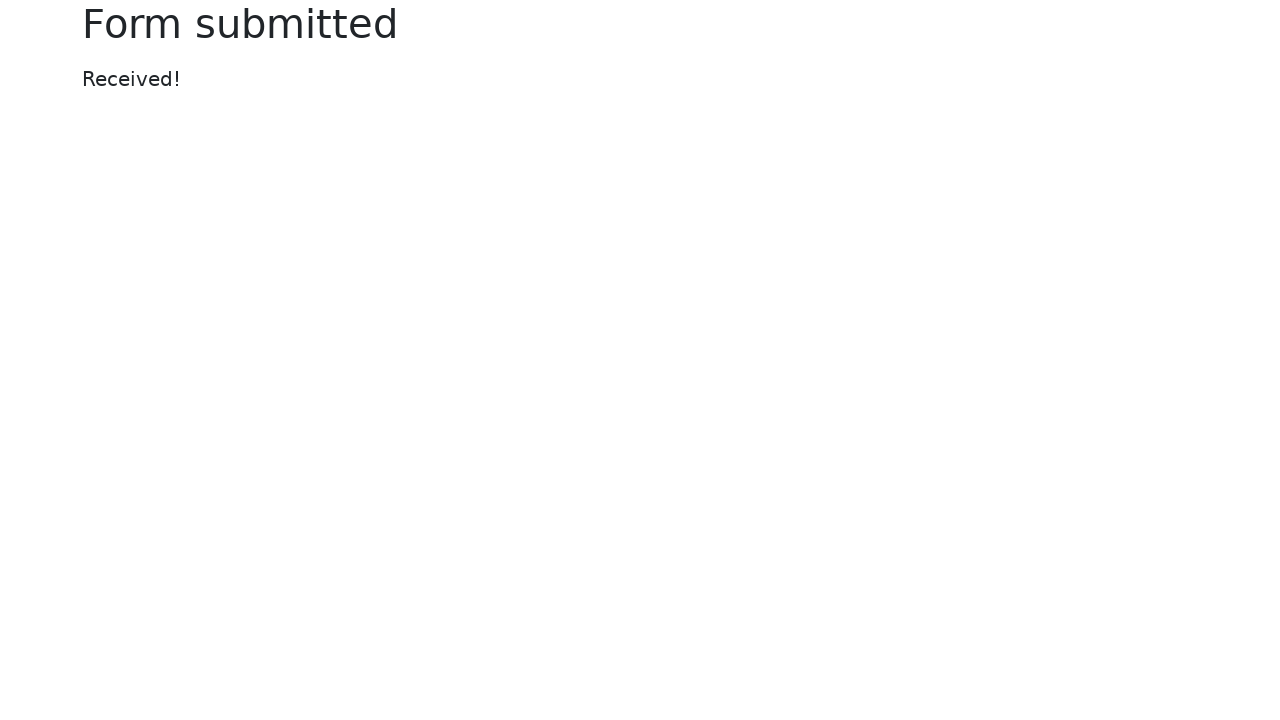

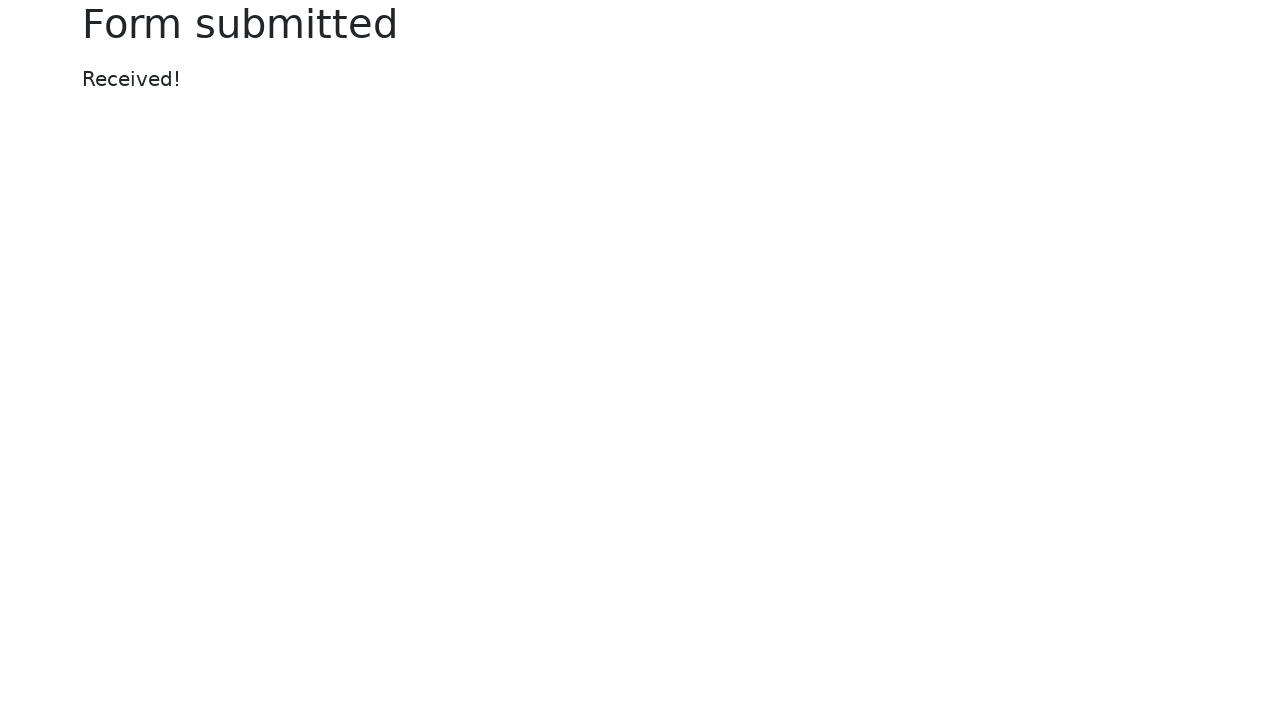